Basic test that navigates to the nopCommerce demo site, maximizes the browser window, and verifies the page loads by checking the title

Starting URL: https://demo.nopcommerce.com/

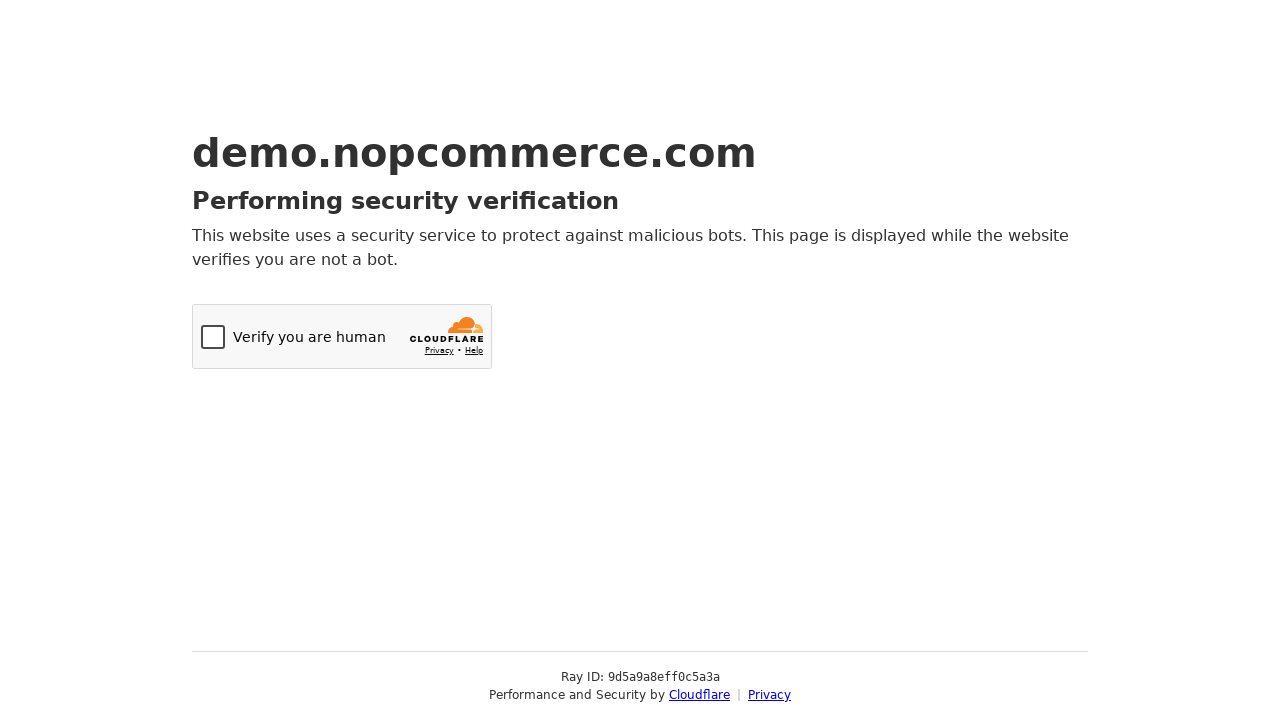

Set viewport size to 1920x1080 to simulate maximized browser window
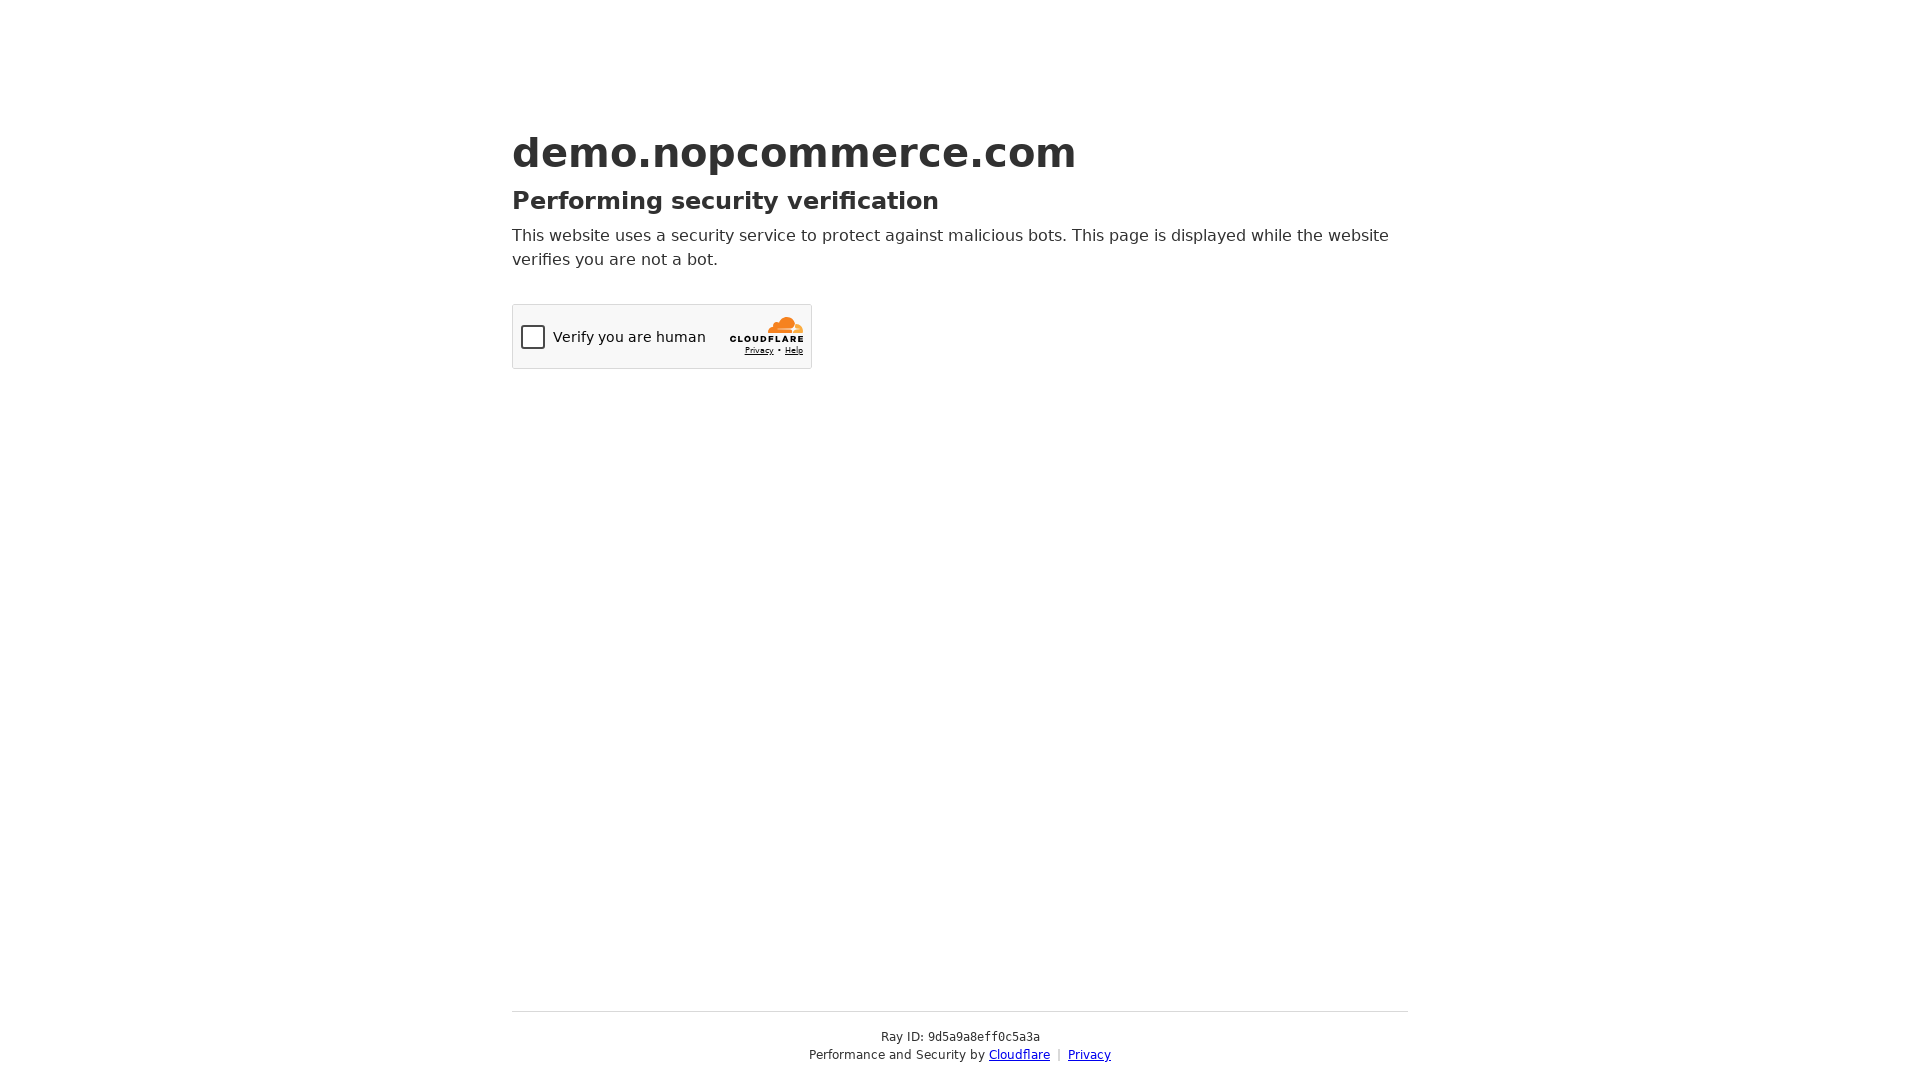

Page loaded - DOM content ready
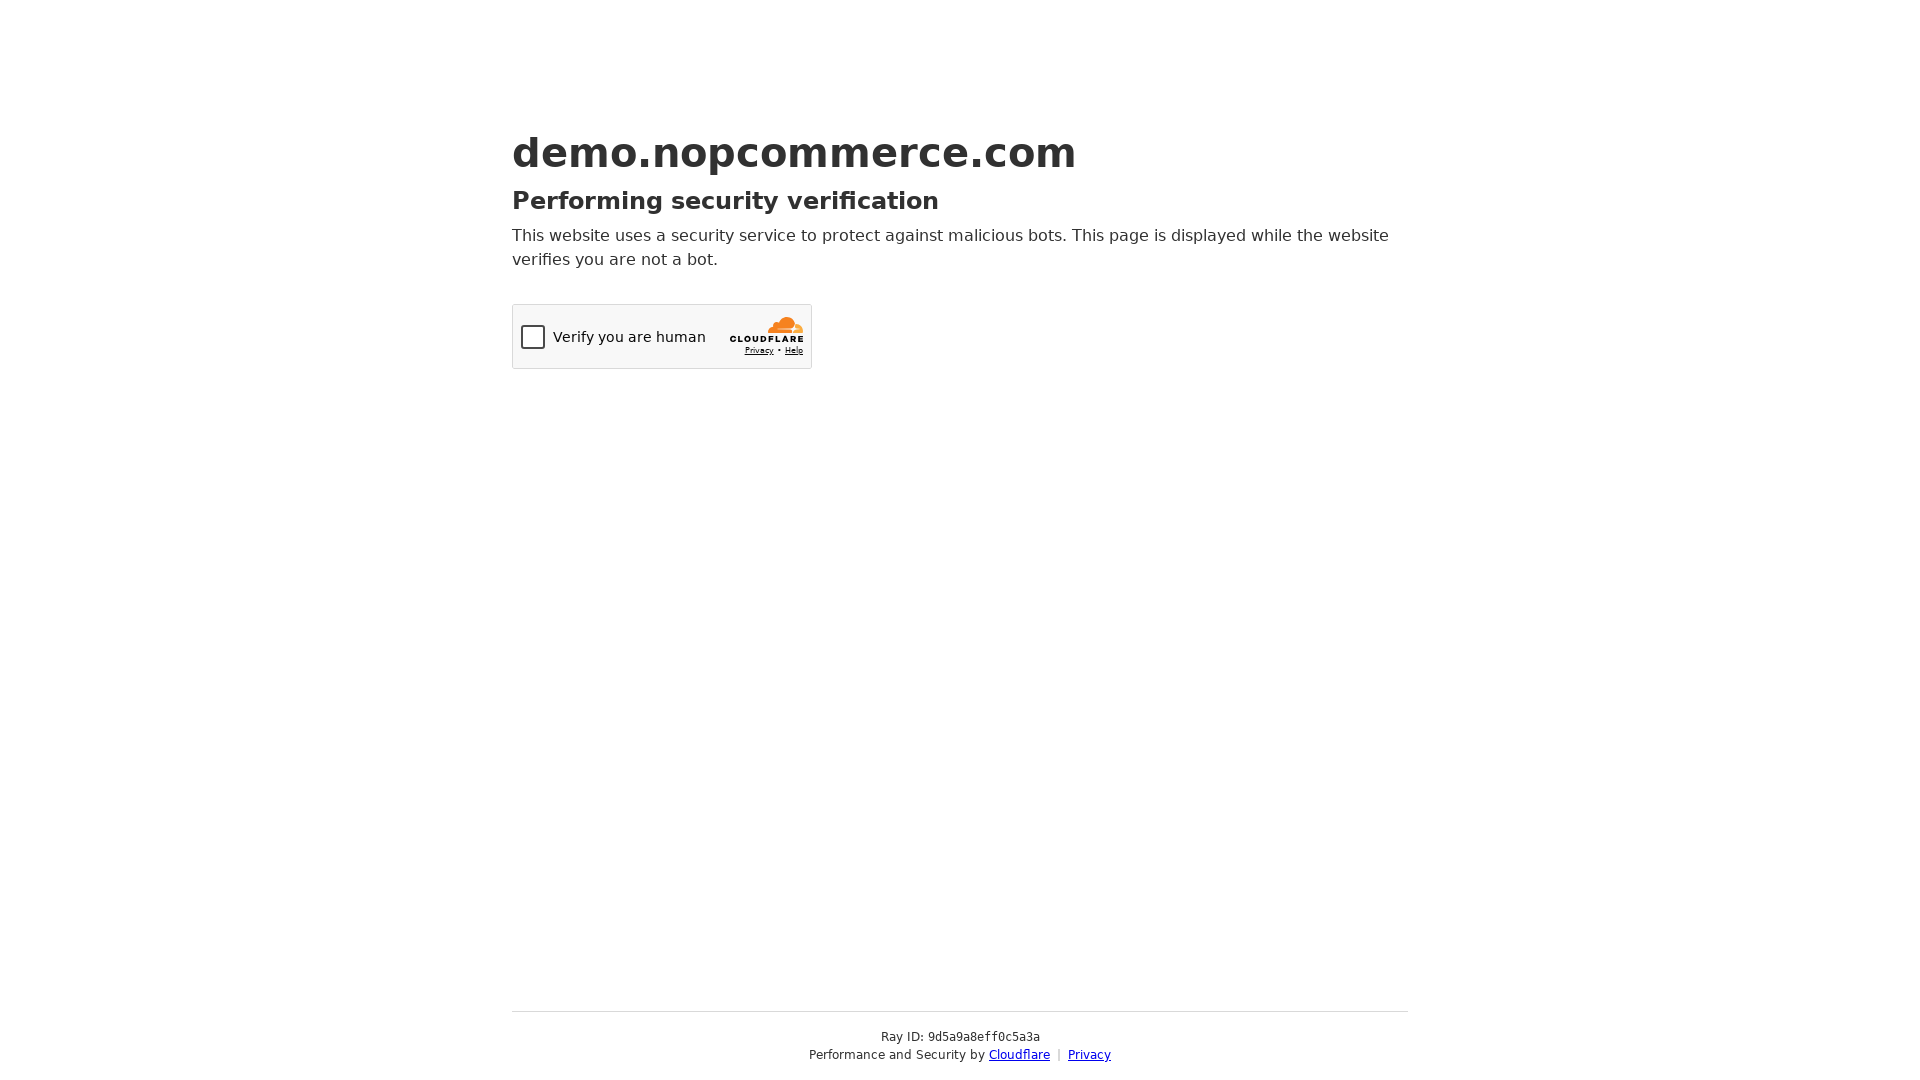

Retrieved page title: Just a moment...
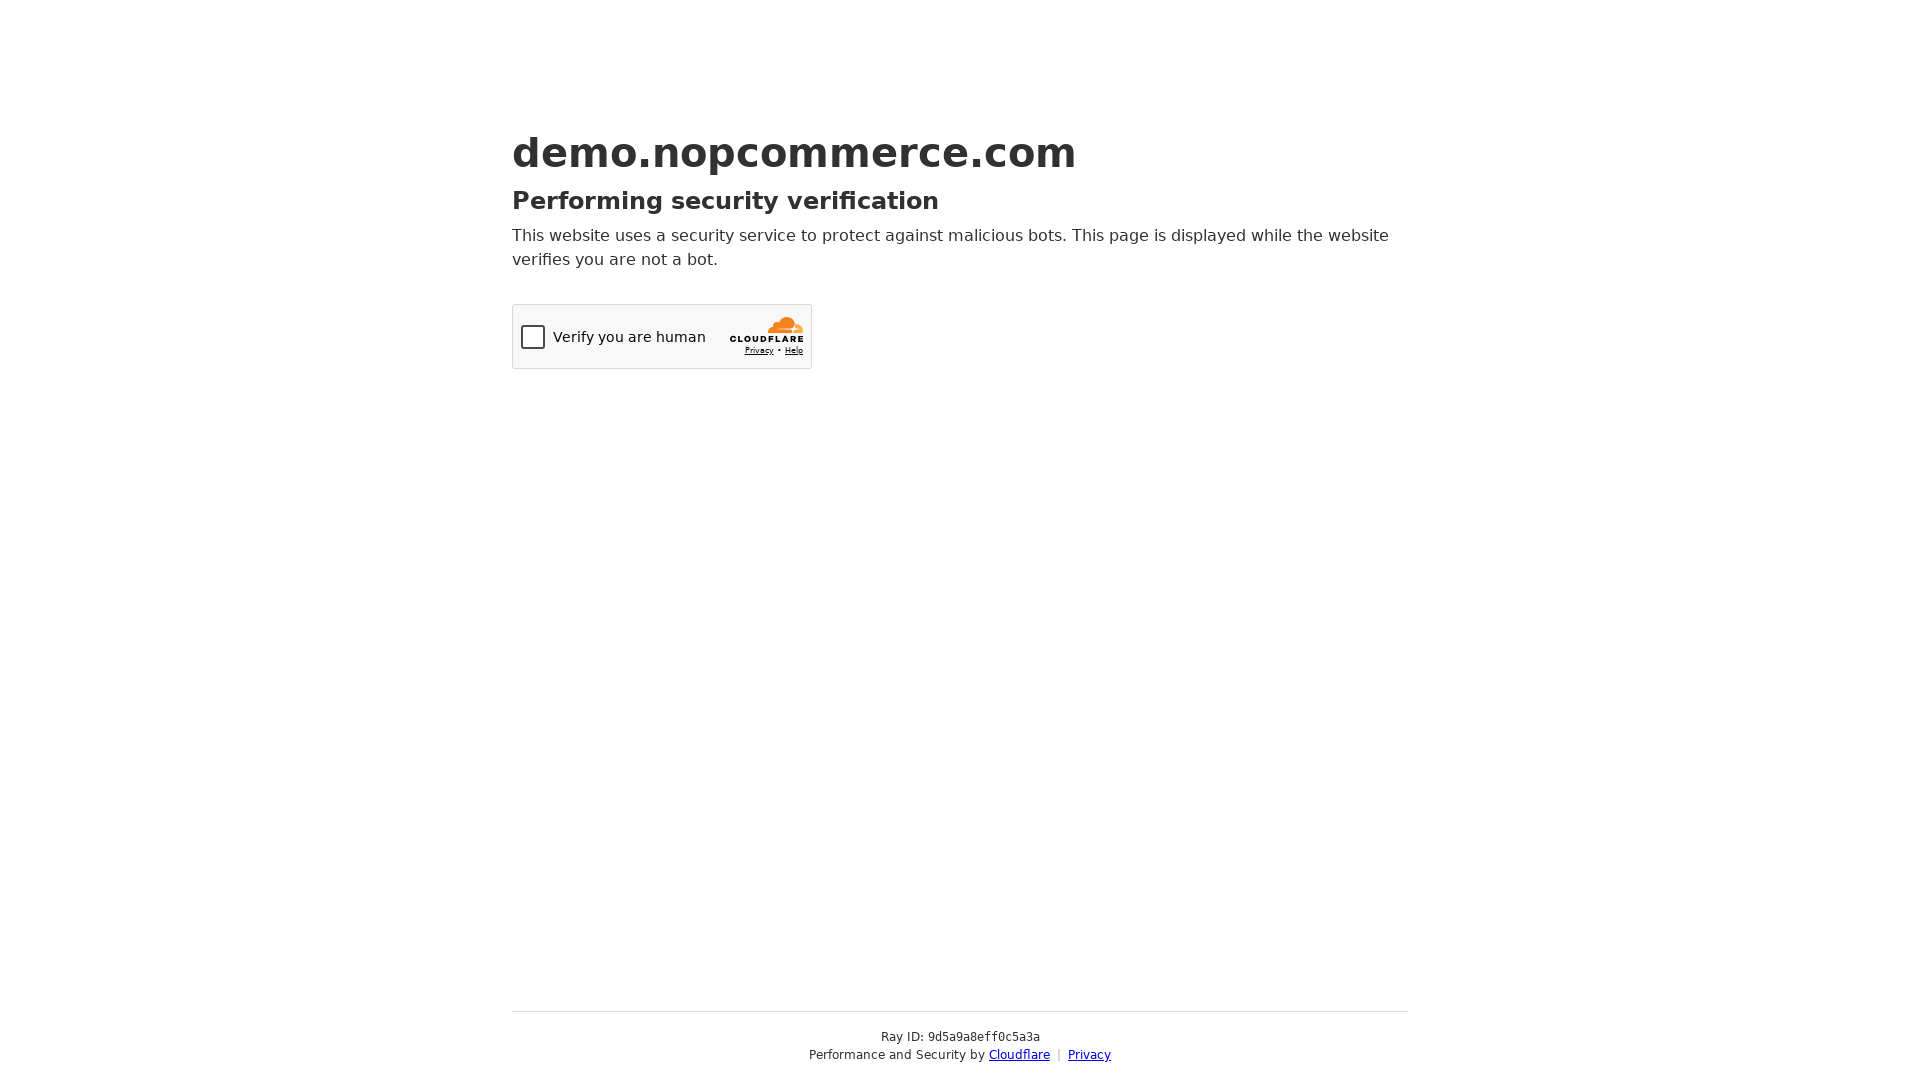

Verified page title is not empty
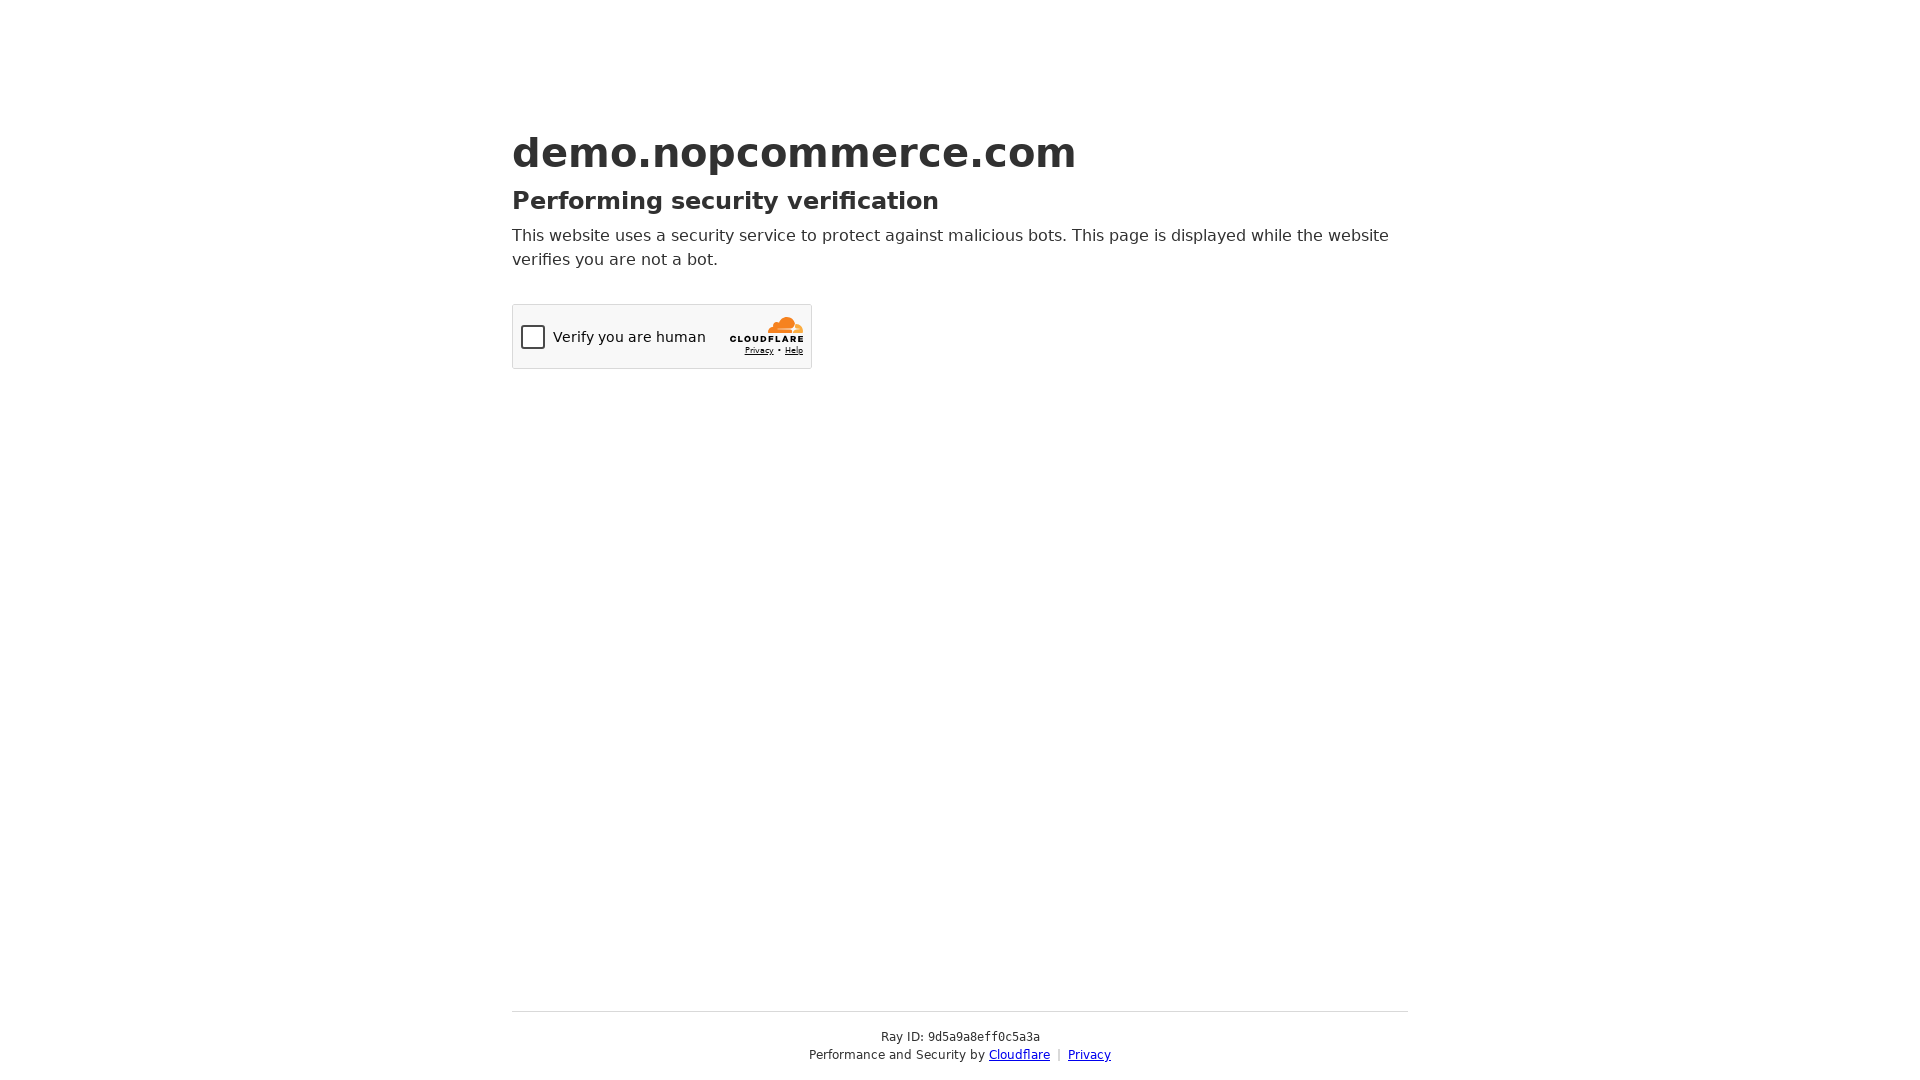

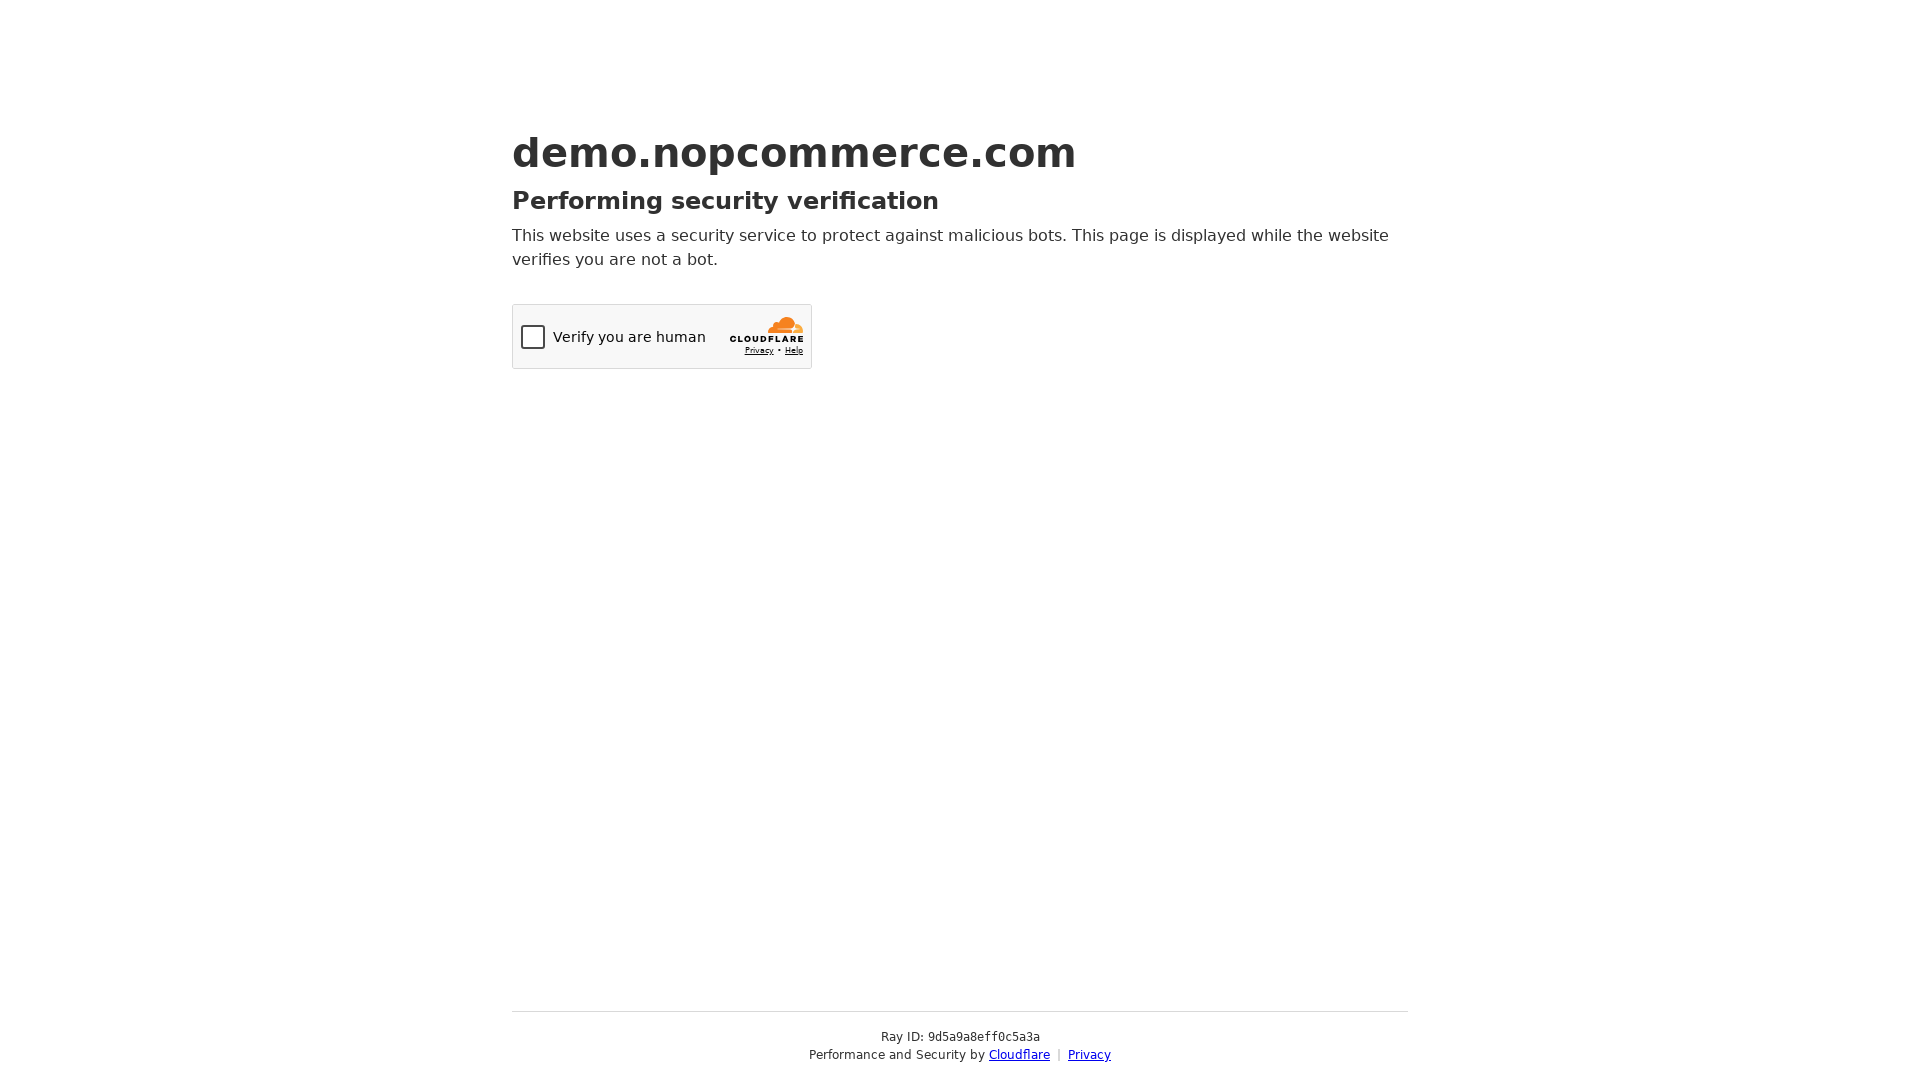